Tests clicking on multiple buttons using different CSS selectors and verifies that 8 buttons exist on the page

Starting URL: http://suninjuly.github.io/xpath_examples

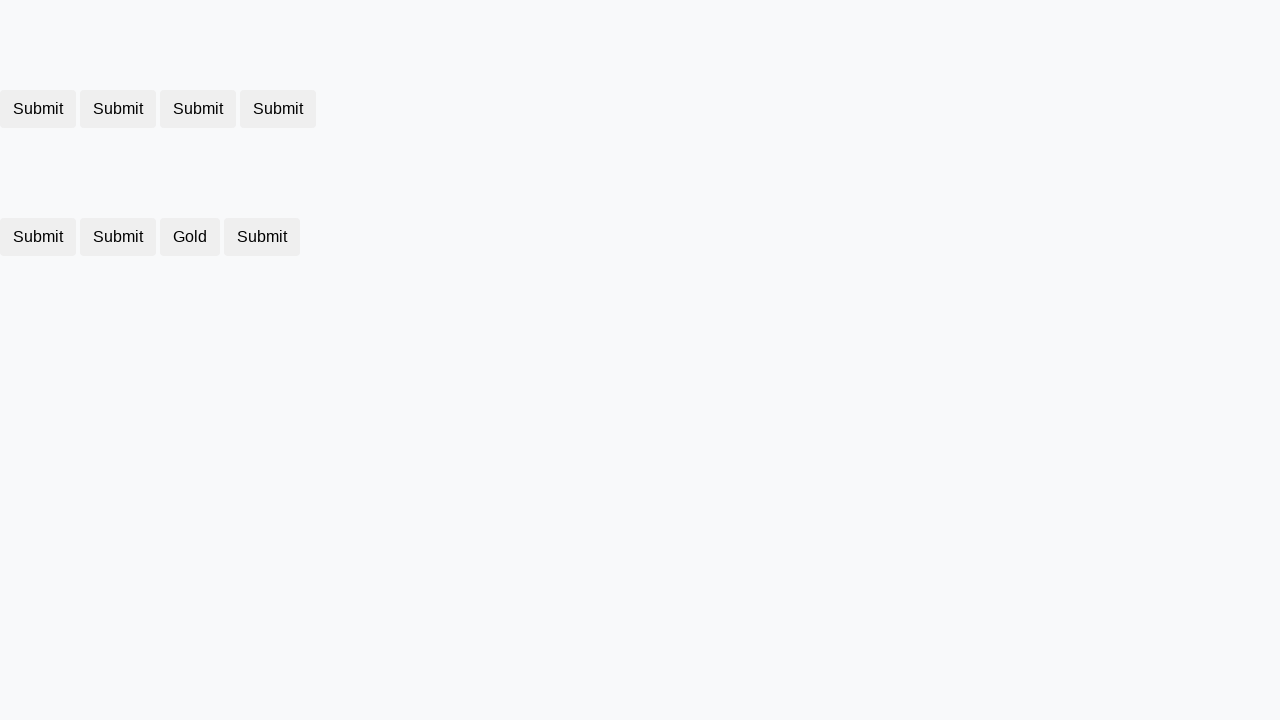

Clicked first button using .btn selector at (38, 109) on .btn
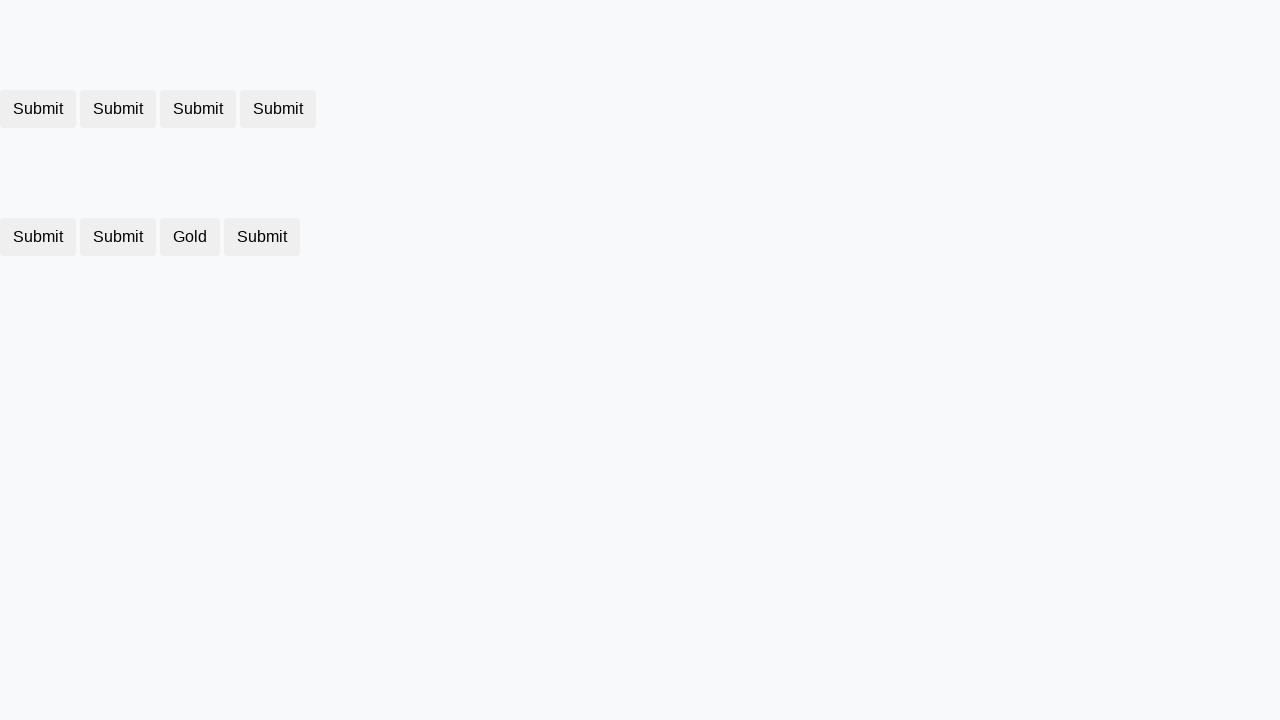

Clicked second button using .btn:nth-child(2) selector at (118, 109) on .btn:nth-child(2)
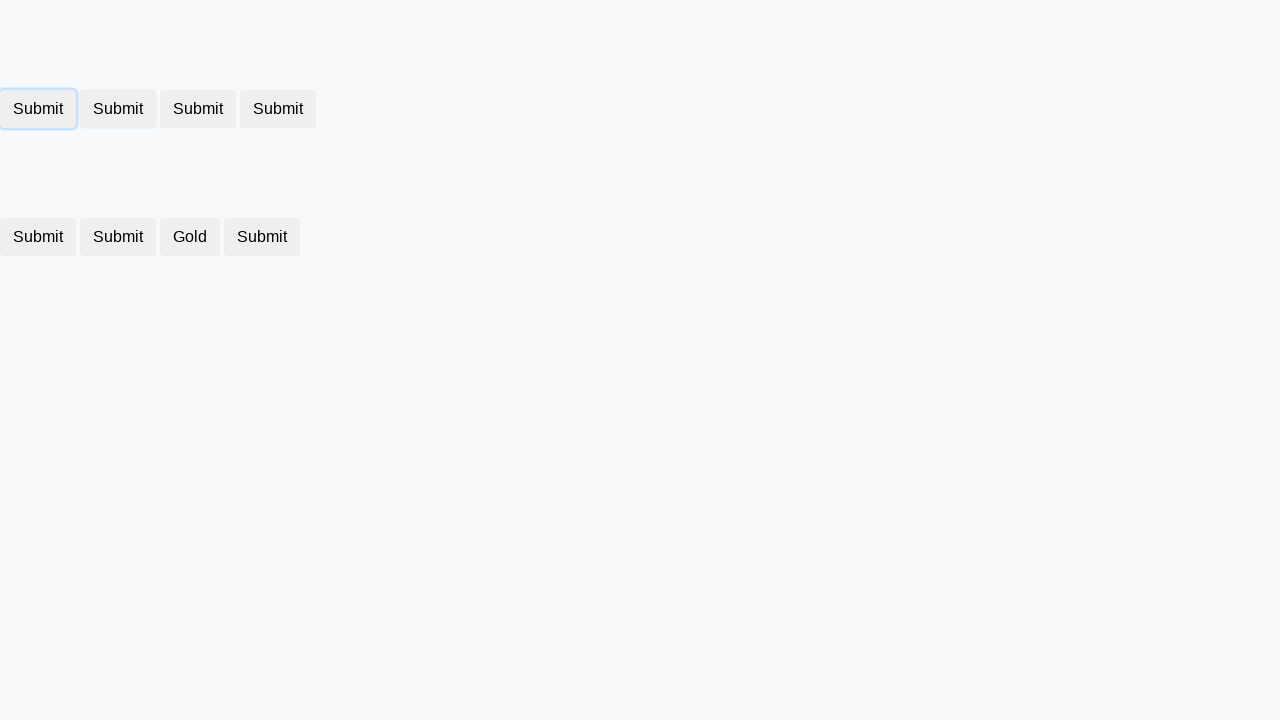

Clicked button in specific div structure (7th button) at (190, 237) on div:nth-child(2) button:nth-child(3)
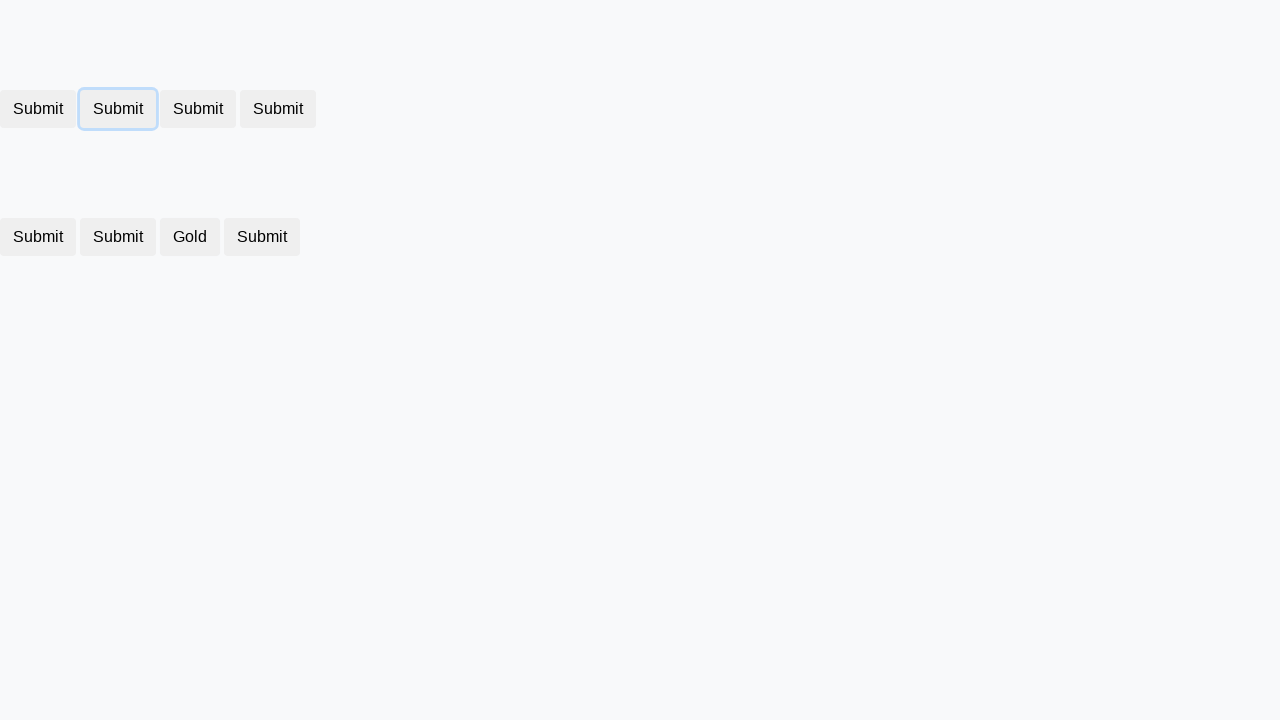

Located all buttons with .btn selector
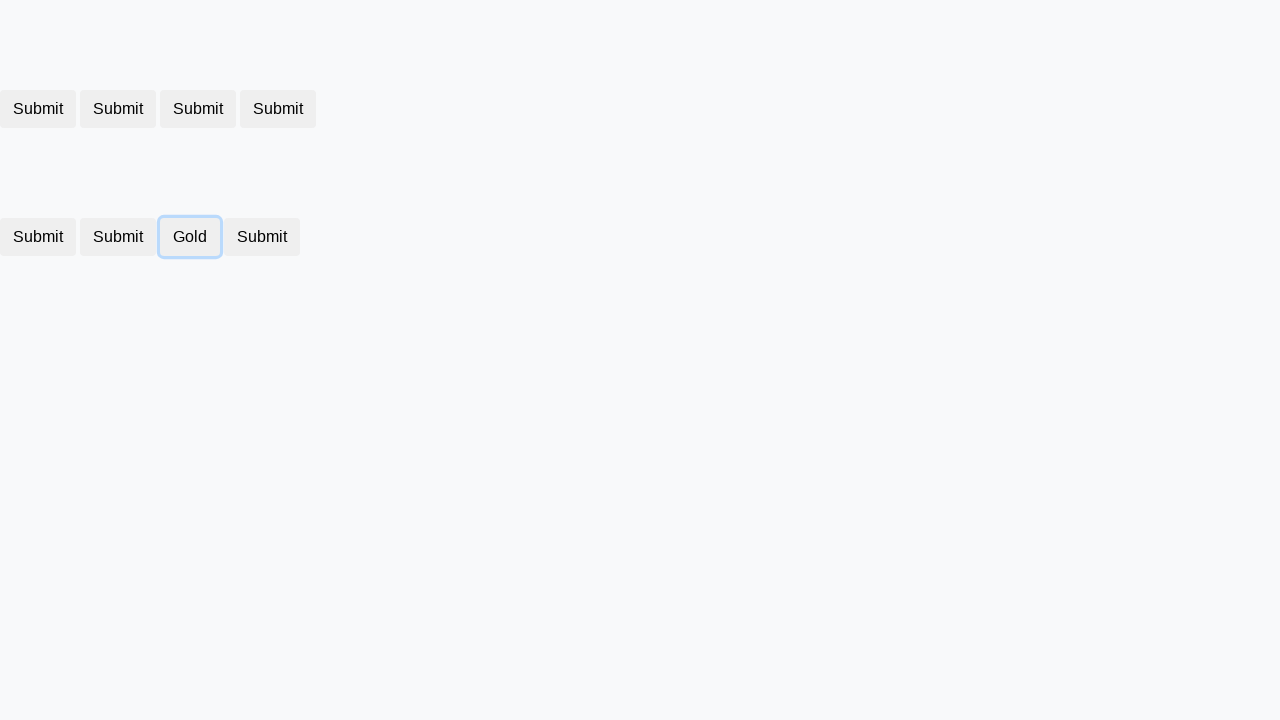

Verified that 8 buttons exist on the page
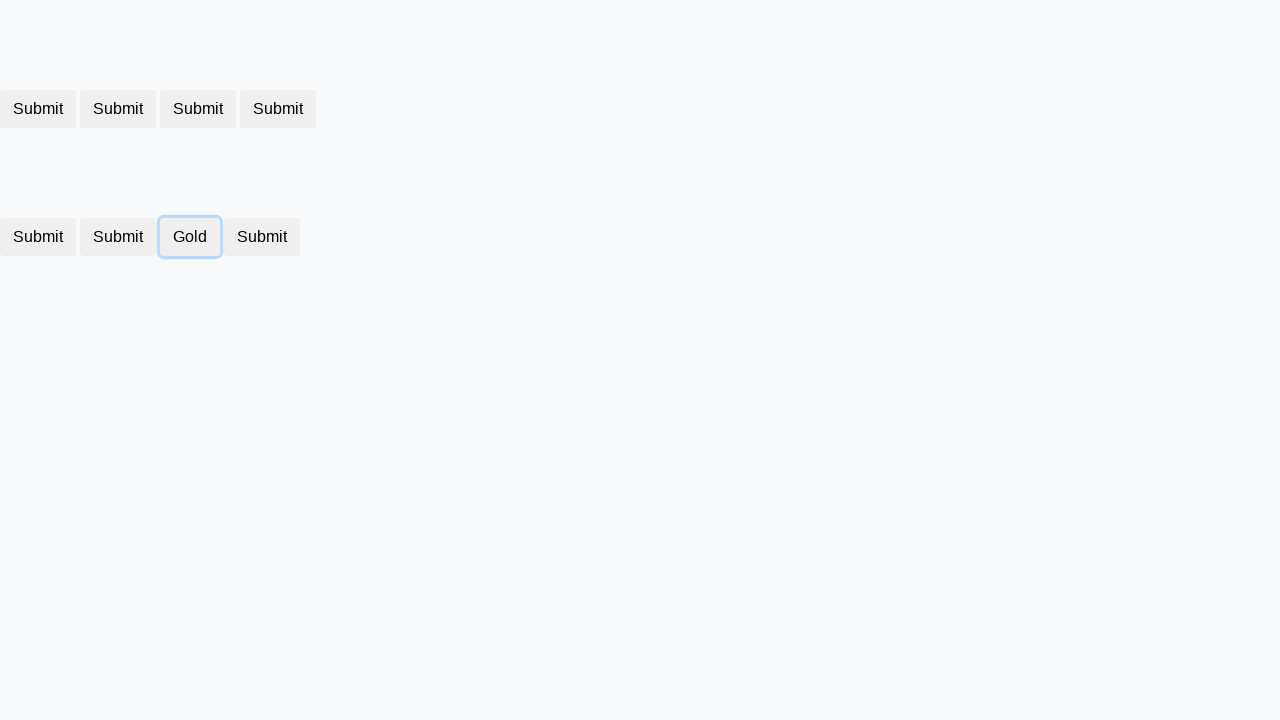

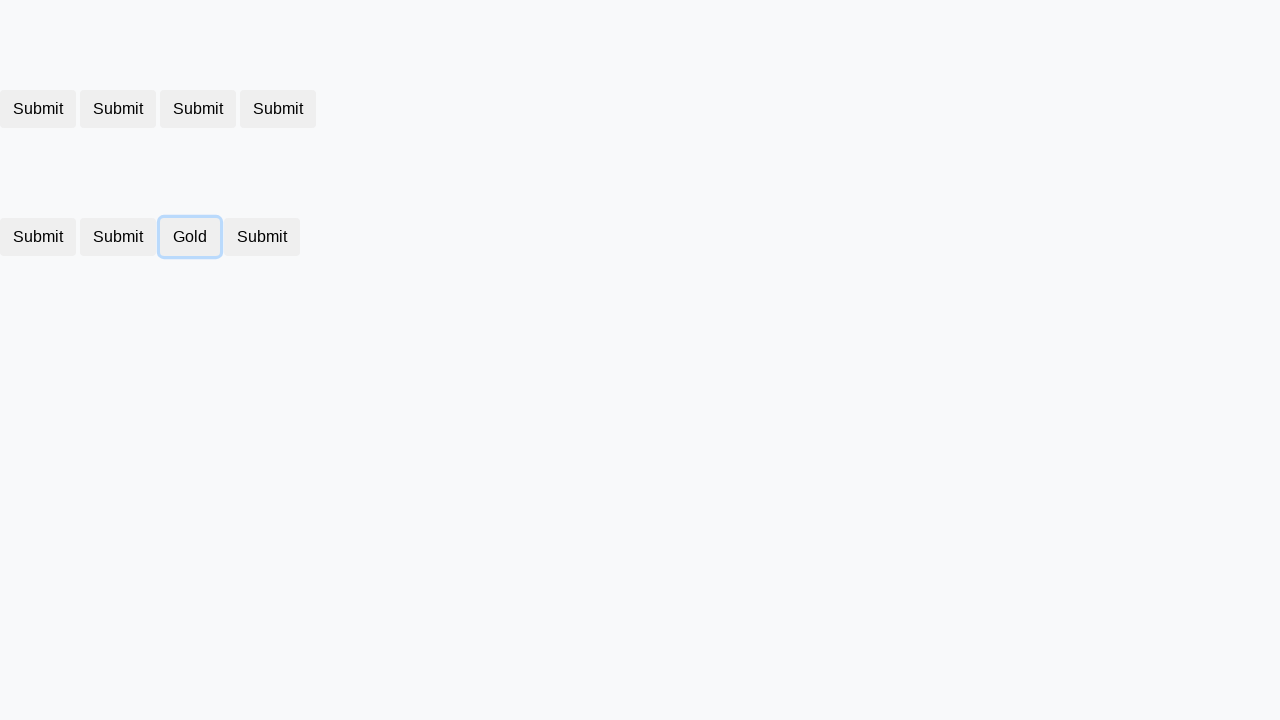